Tests that a todo item is removed when edited to an empty string

Starting URL: https://demo.playwright.dev/todomvc

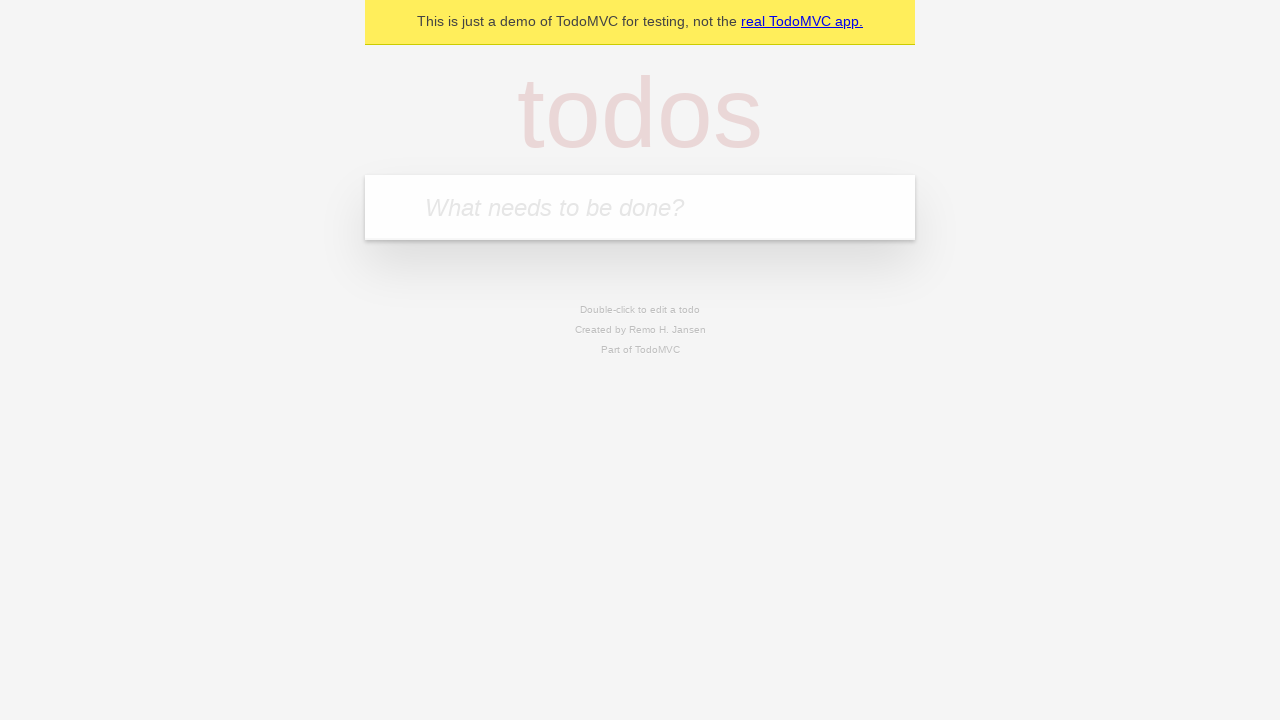

Filled todo input with 'buy some cheese' on internal:attr=[placeholder="What needs to be done?"i]
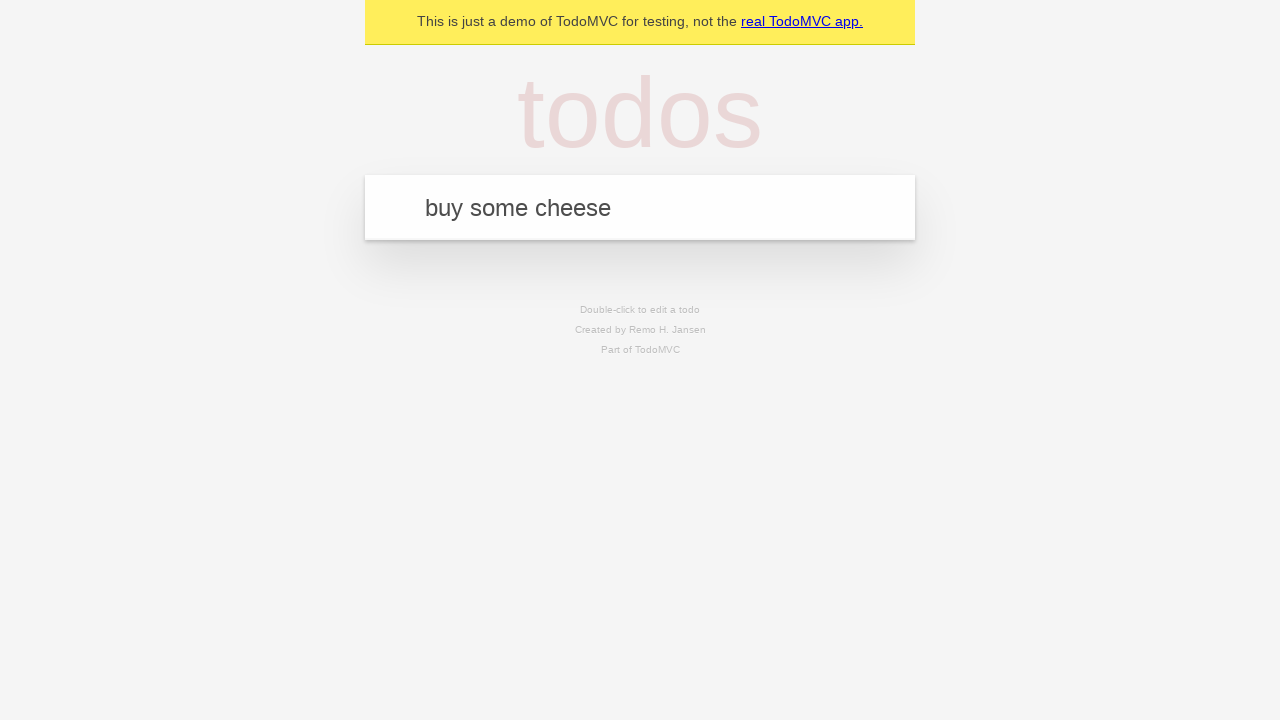

Pressed Enter to create first todo on internal:attr=[placeholder="What needs to be done?"i]
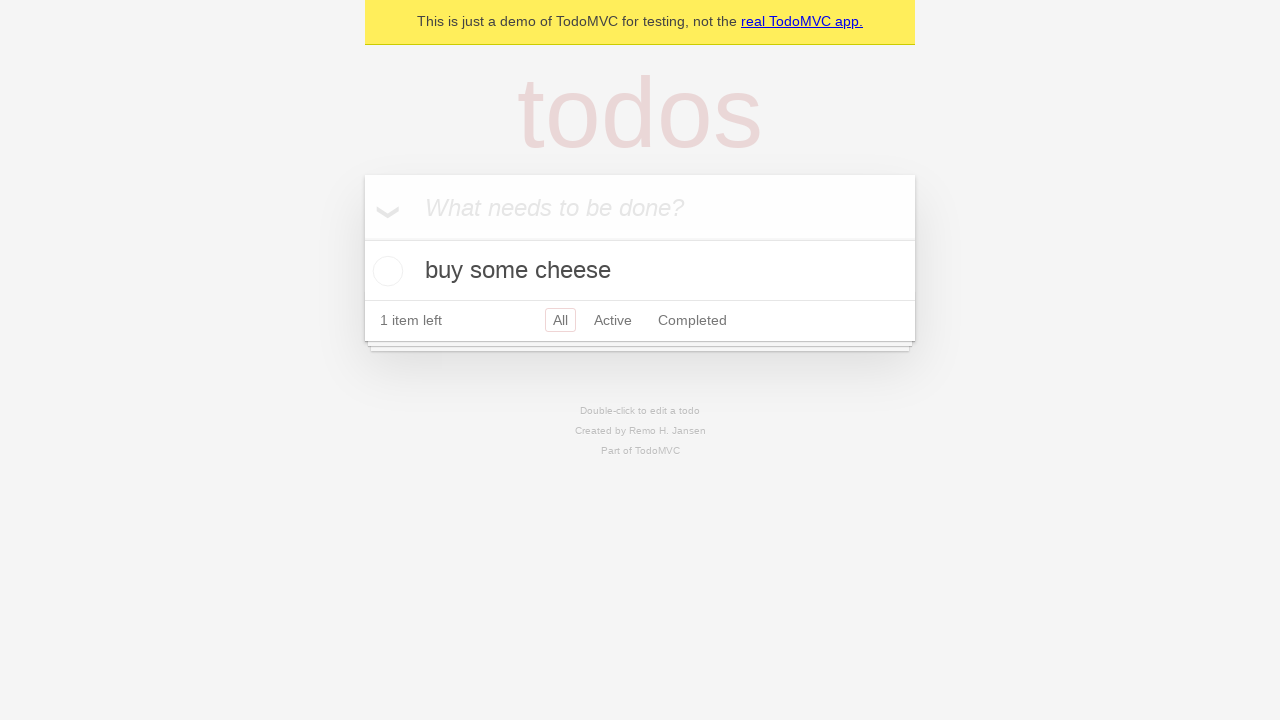

Filled todo input with 'feed the cat' on internal:attr=[placeholder="What needs to be done?"i]
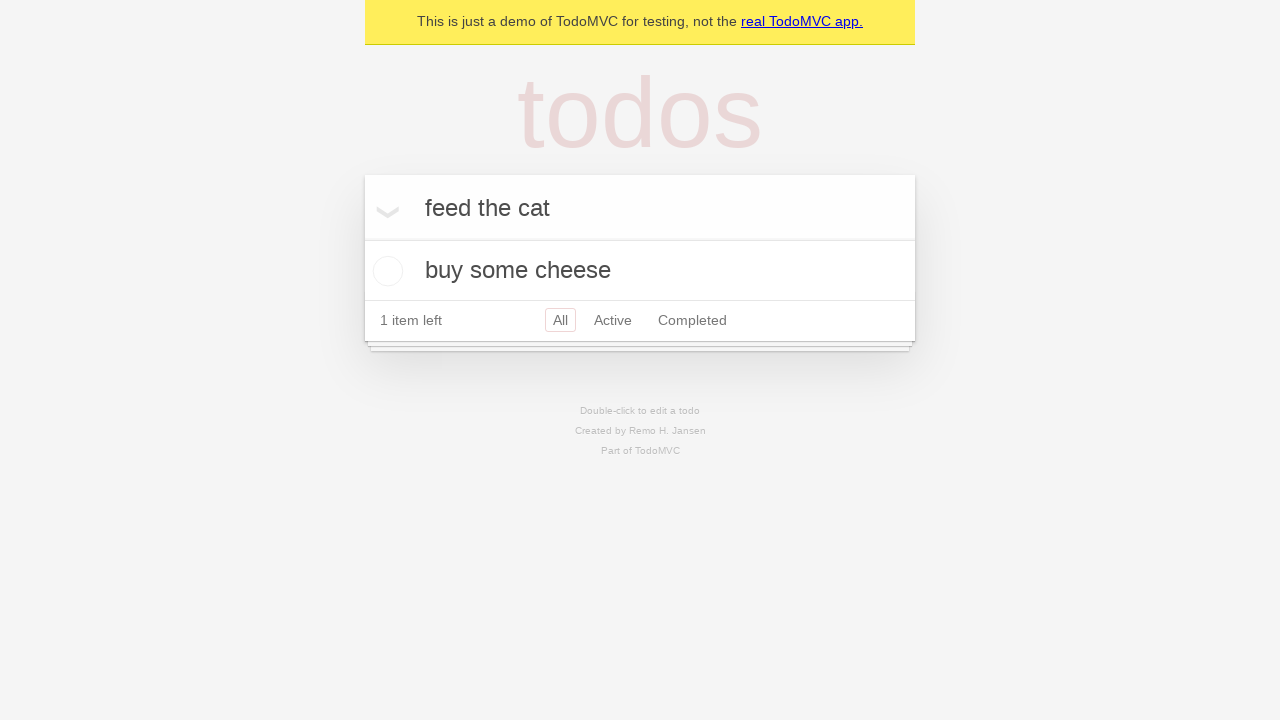

Pressed Enter to create second todo on internal:attr=[placeholder="What needs to be done?"i]
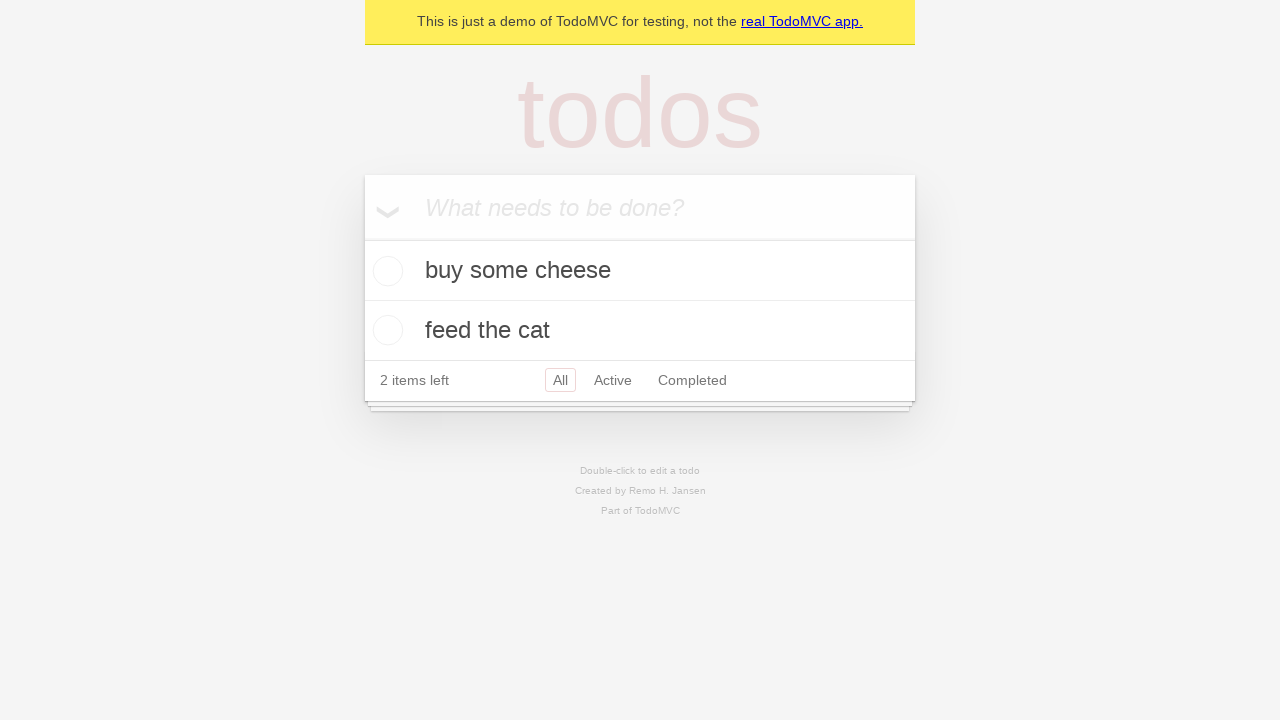

Filled todo input with 'book a doctors appointment' on internal:attr=[placeholder="What needs to be done?"i]
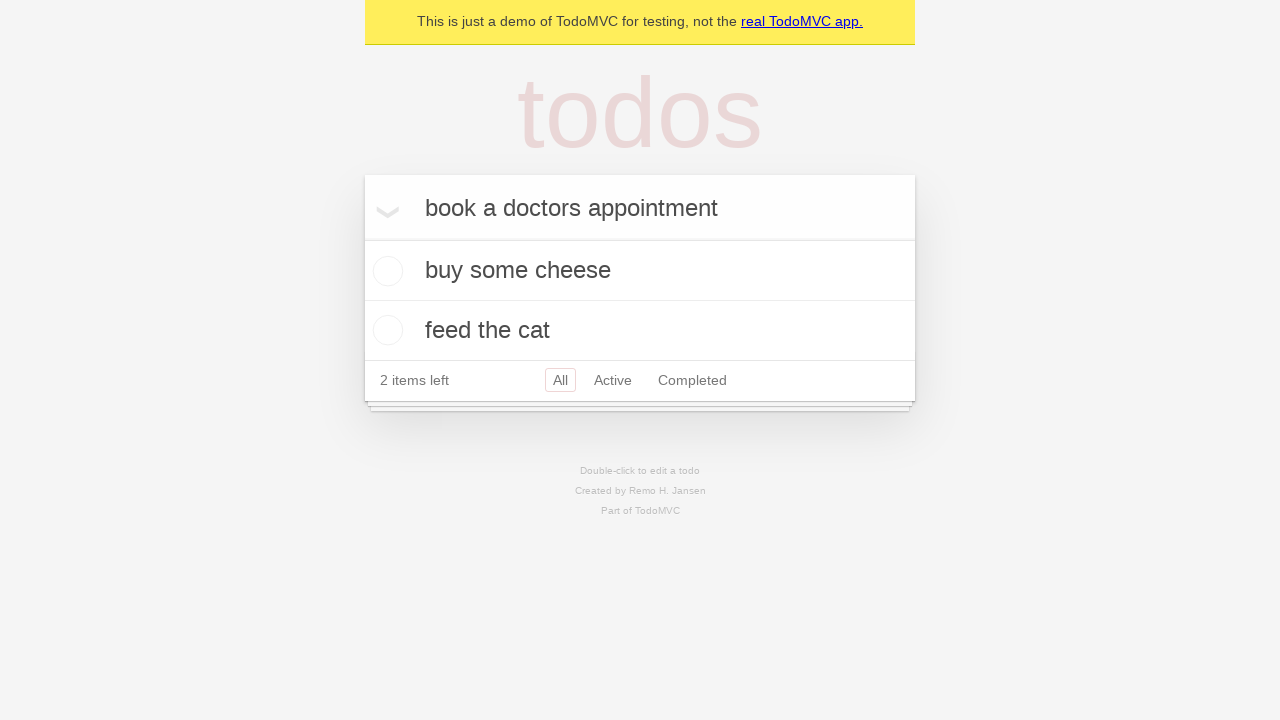

Pressed Enter to create third todo on internal:attr=[placeholder="What needs to be done?"i]
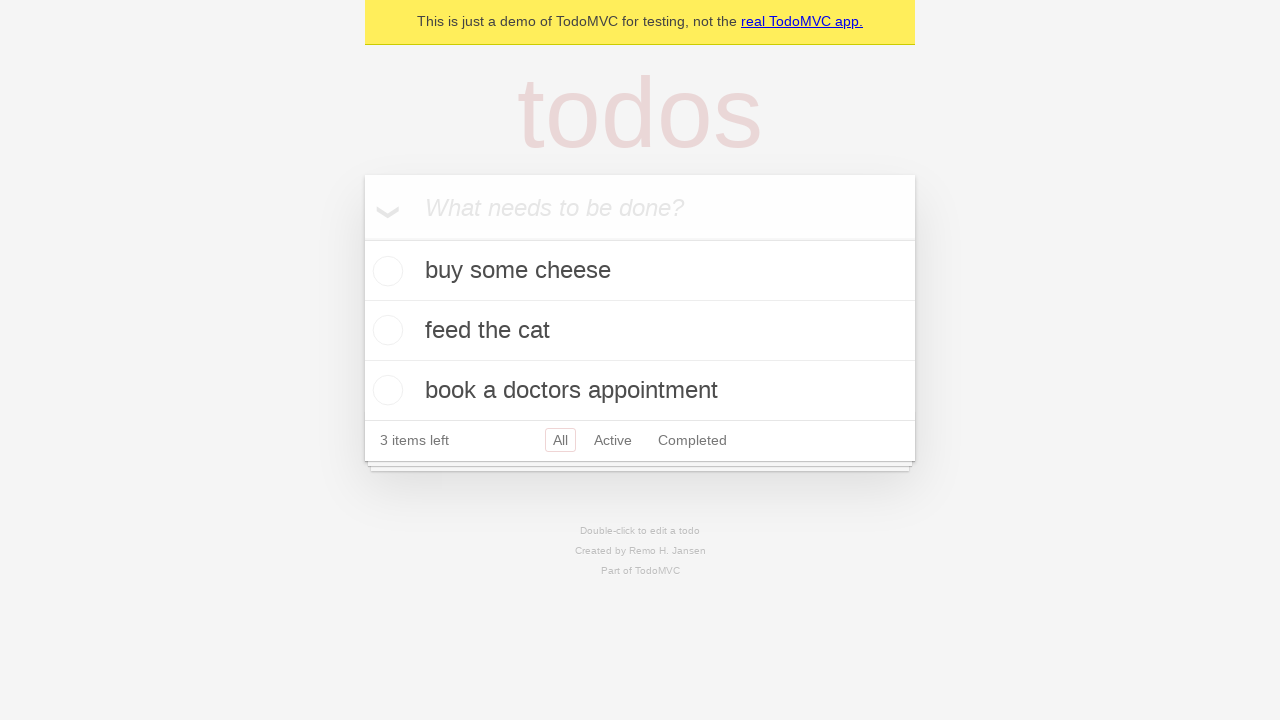

Double-clicked second todo item to enter edit mode at (640, 331) on internal:testid=[data-testid="todo-item"s] >> nth=1
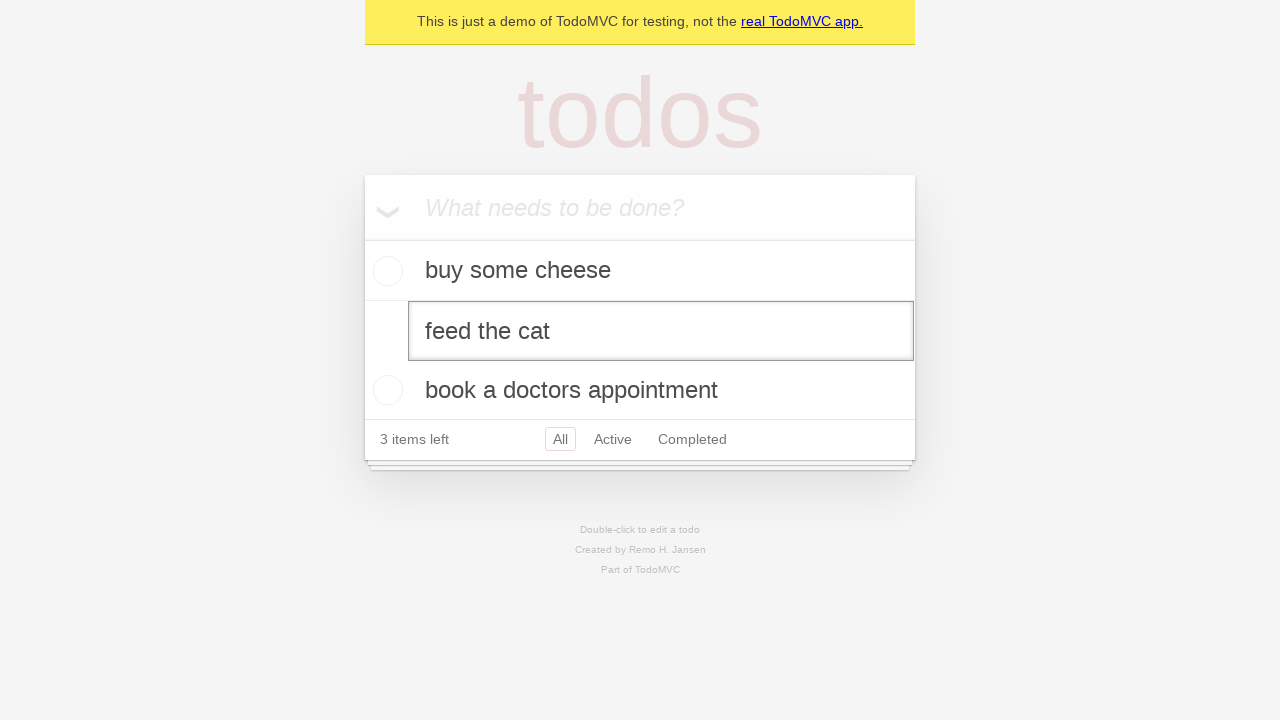

Cleared the edit textbox to empty string on internal:testid=[data-testid="todo-item"s] >> nth=1 >> internal:role=textbox[nam
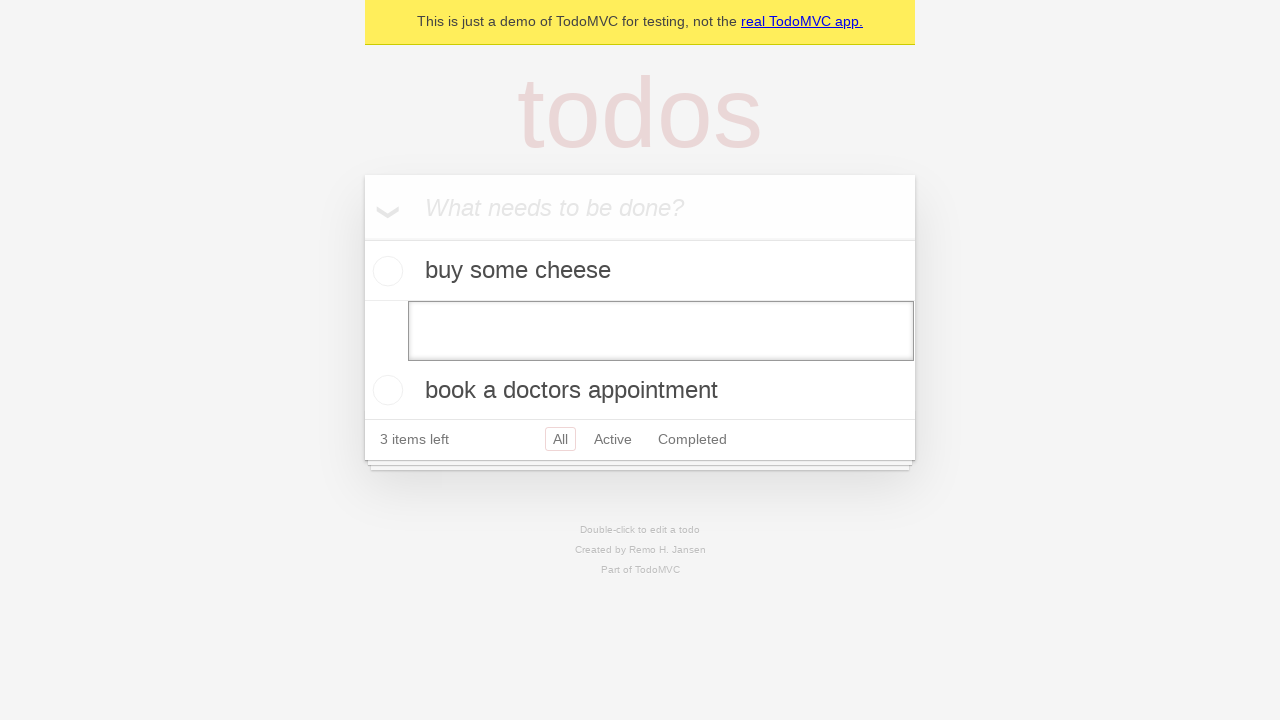

Pressed Enter to confirm deletion of empty todo item on internal:testid=[data-testid="todo-item"s] >> nth=1 >> internal:role=textbox[nam
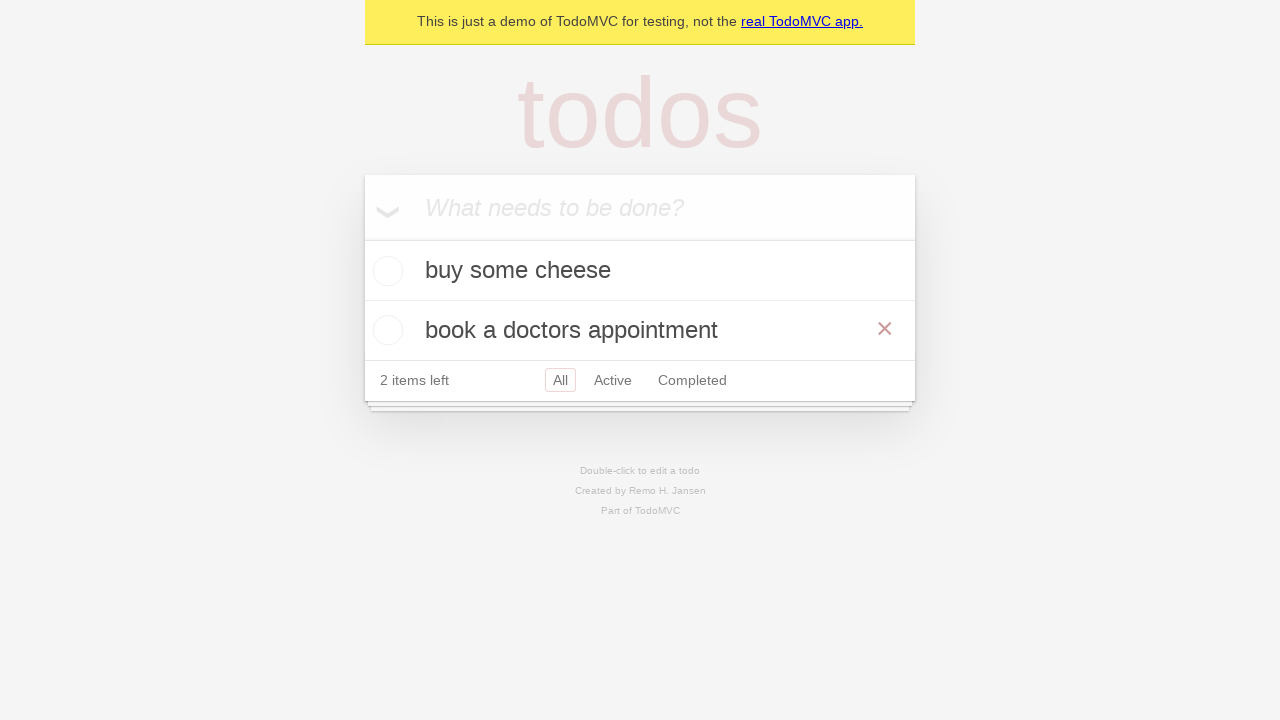

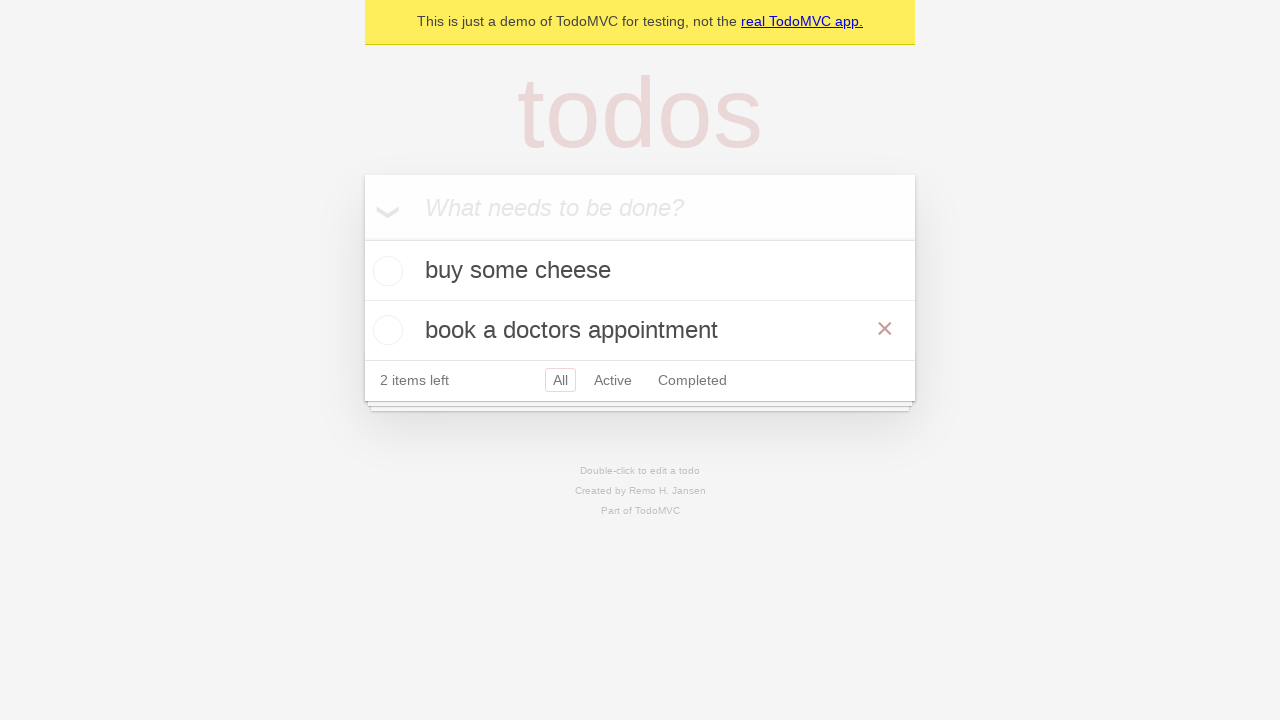